Tests form filling functionality by entering a task title in an input field and task content in a textarea on a CRUD application page.

Starting URL: https://agammkrawczyk.github.io/

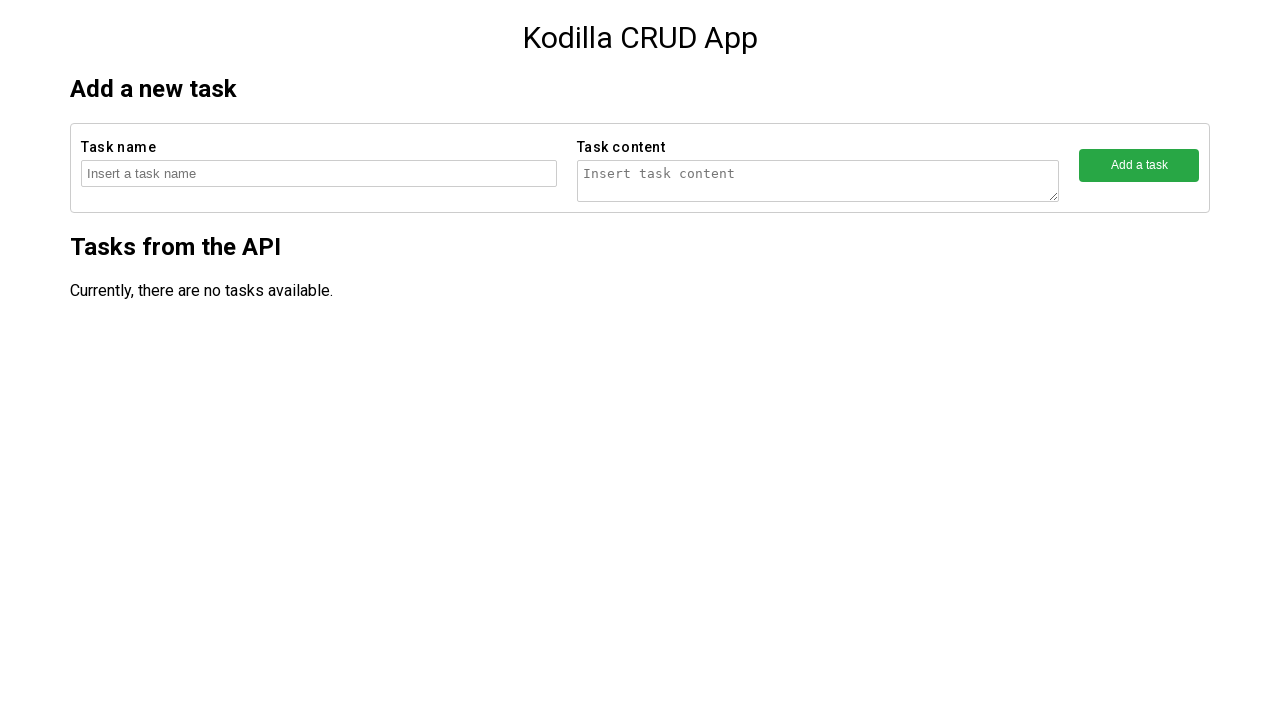

Filled task title input field with 'New robotic task' on //html/body/main/section/form/fieldset/input
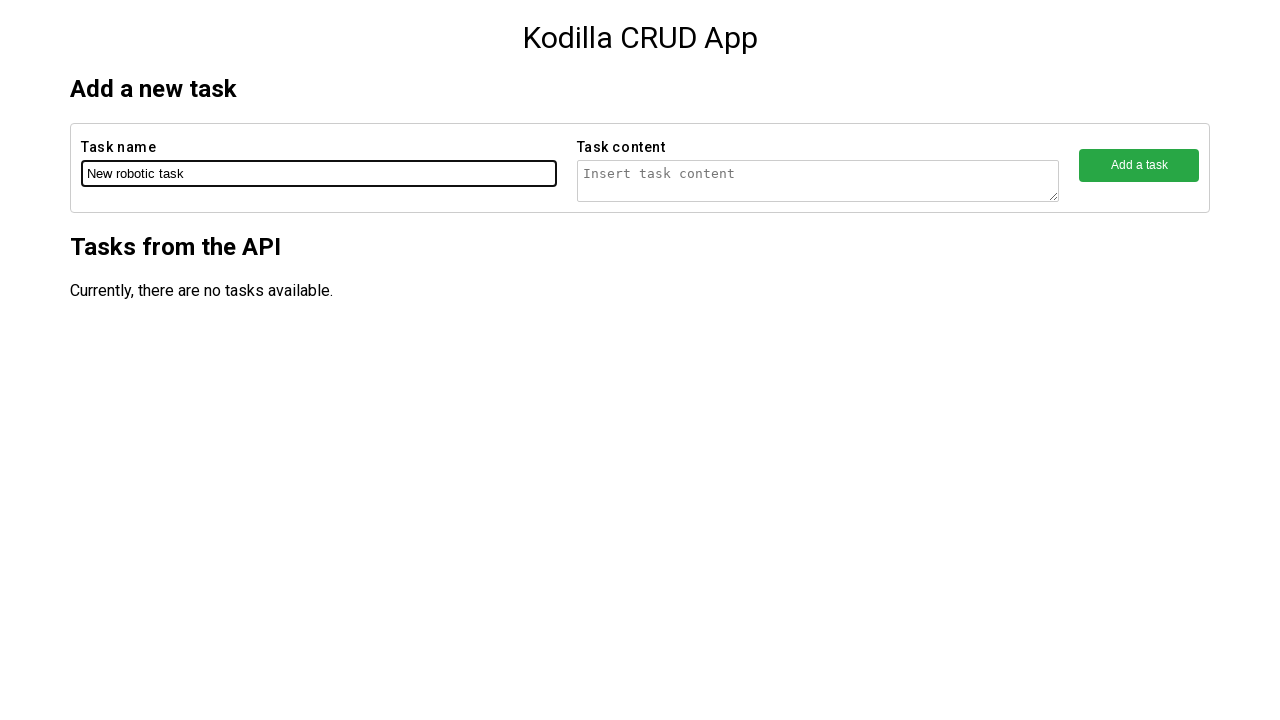

Filled task content textarea with 'New robotic content' on //html/body/main/section/form/fieldset[2]/textarea
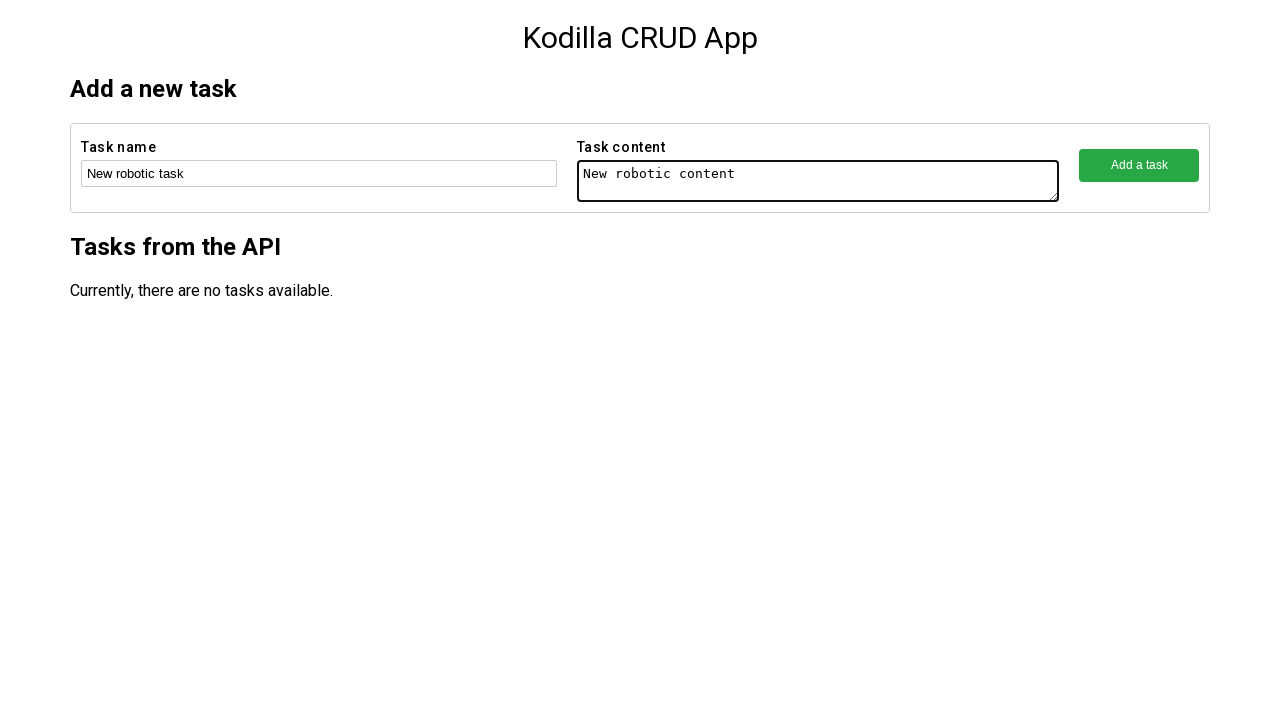

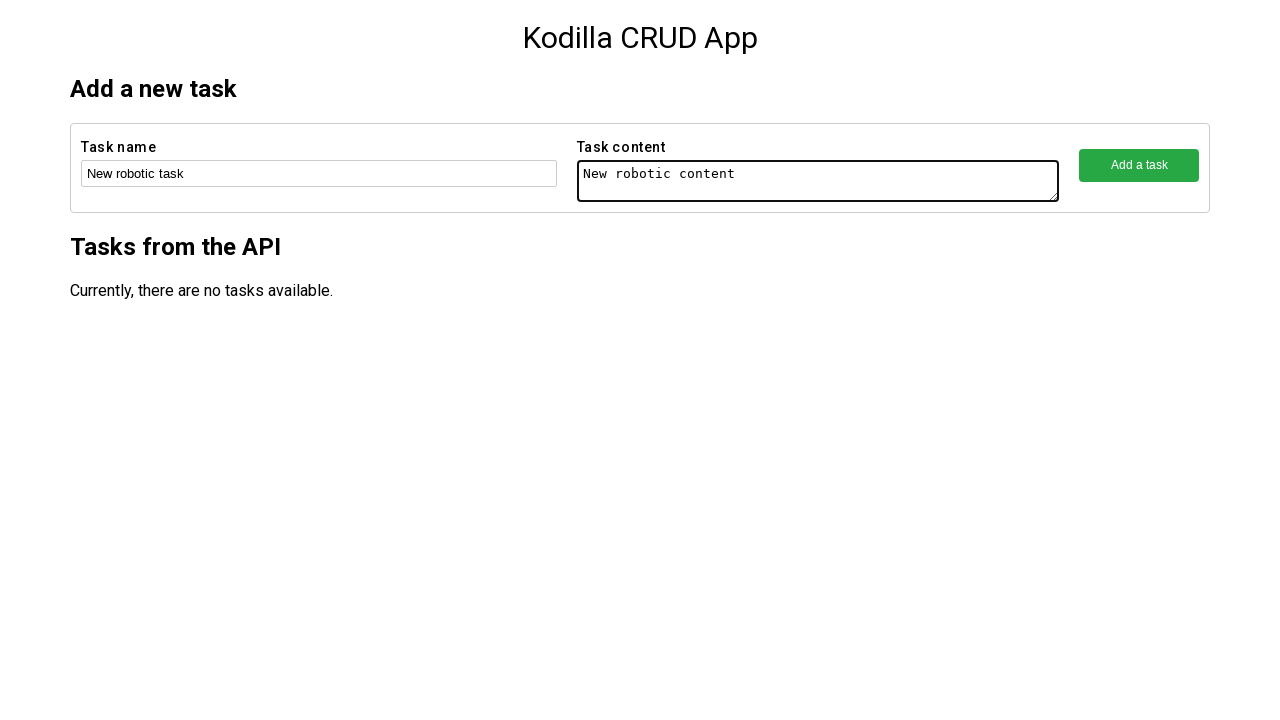